Tests dynamic loading page 1 with explicit wait for element visibility after clicking Start button

Starting URL: http://the-internet.herokuapp.com/dynamic_loading/1

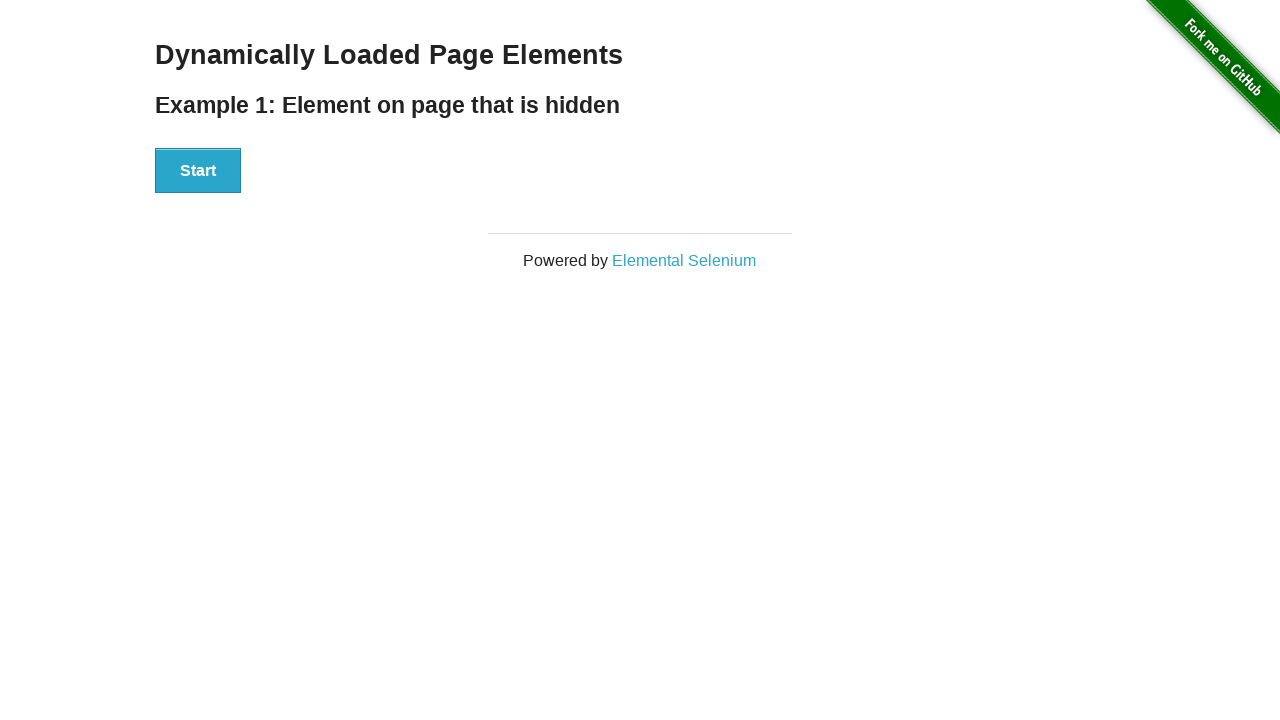

Clicked the Start button to initiate dynamic loading at (198, 171) on #start button
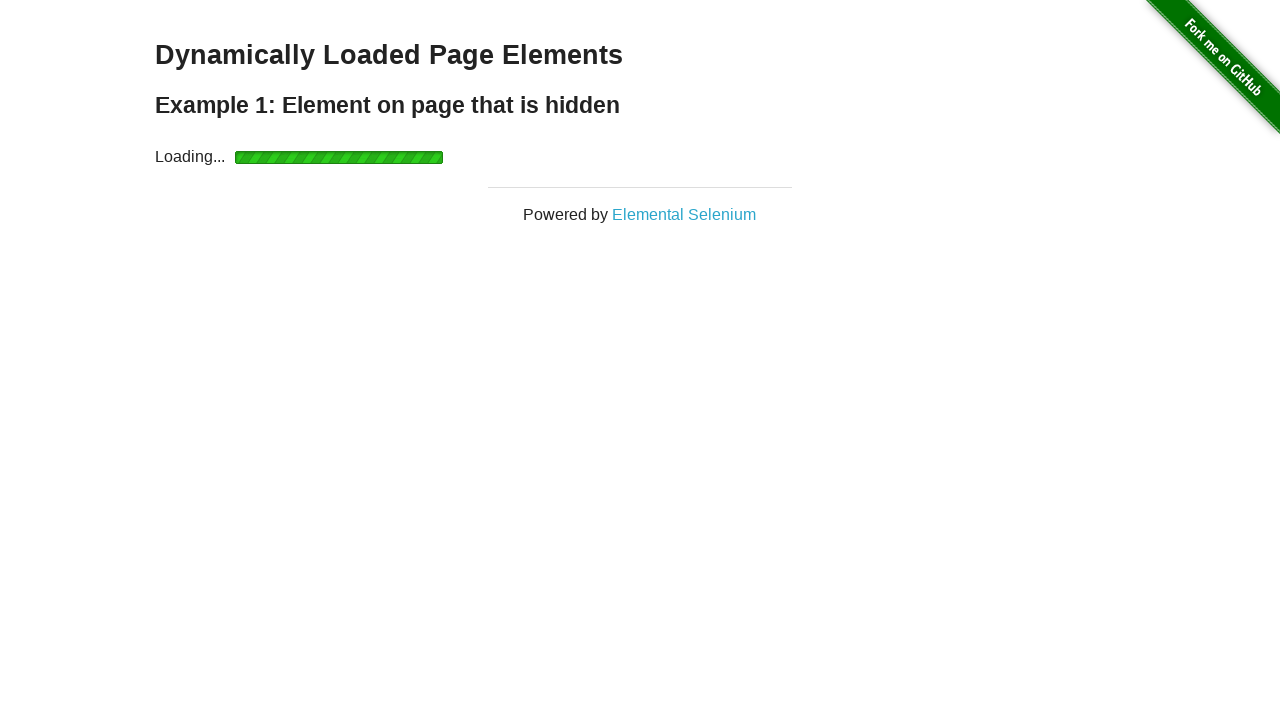

Waited for finish element to become visible (explicit wait completed)
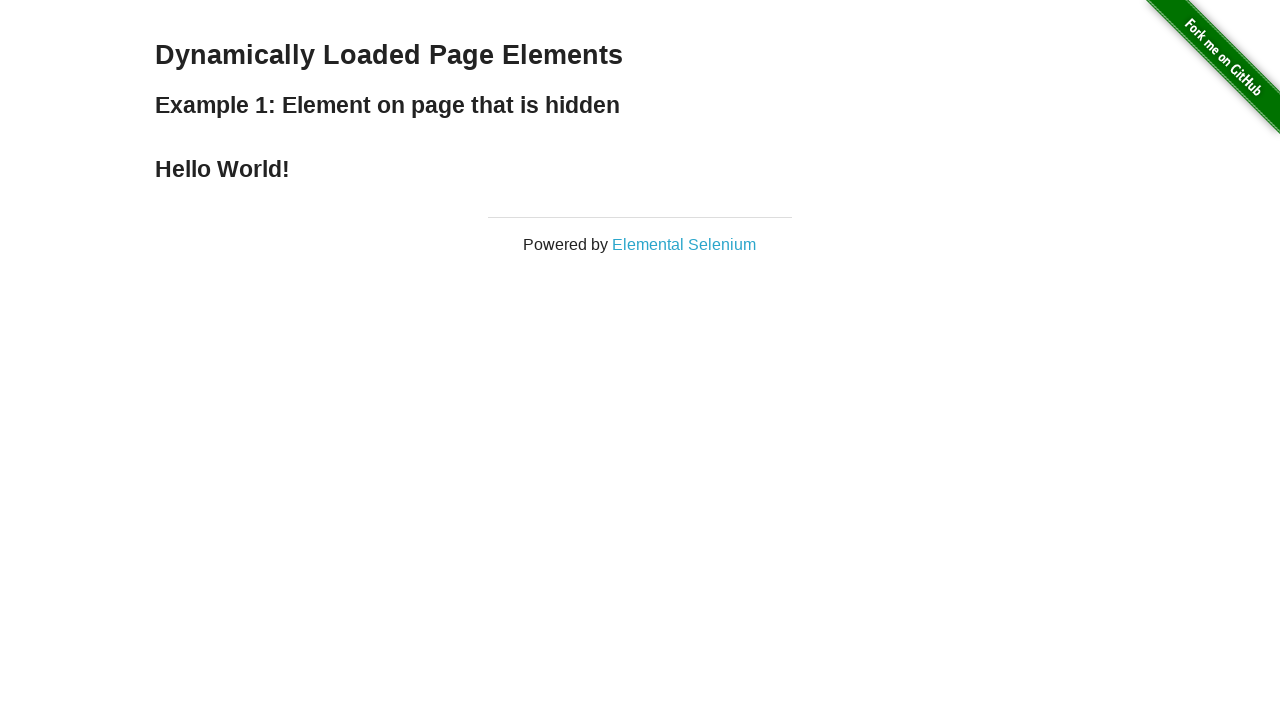

Verified finish element contains 'Hello World!' text
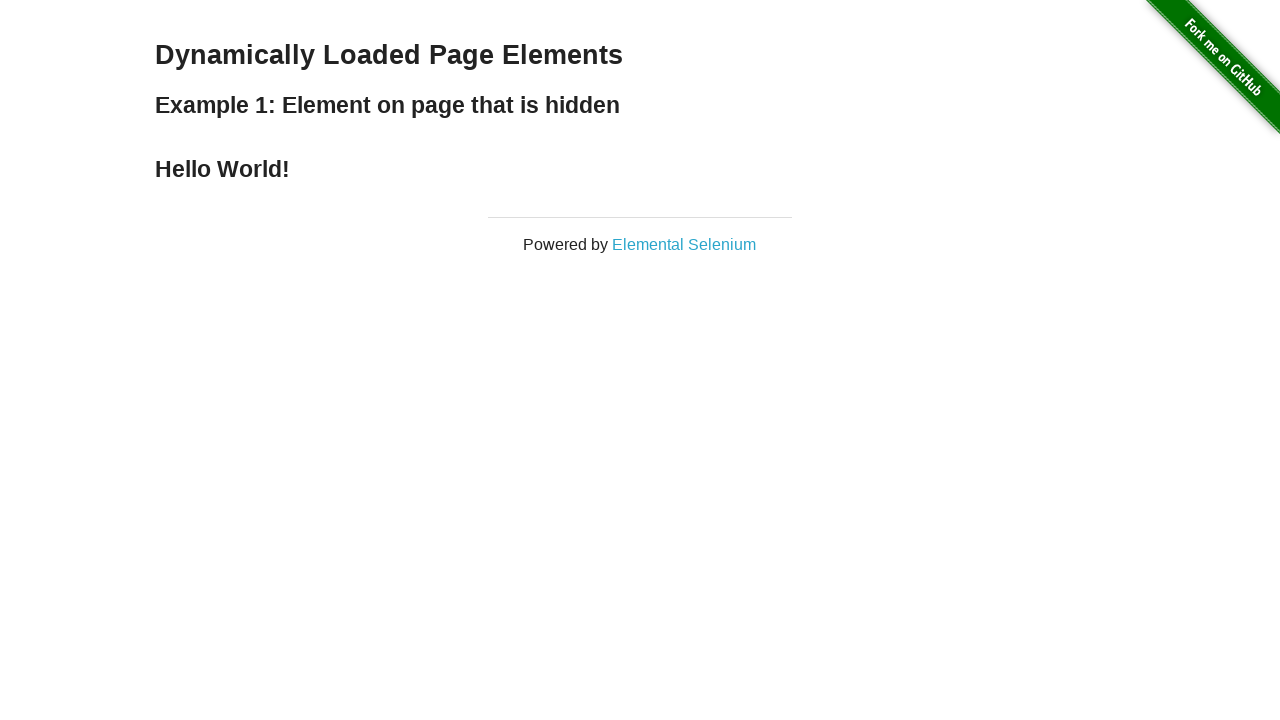

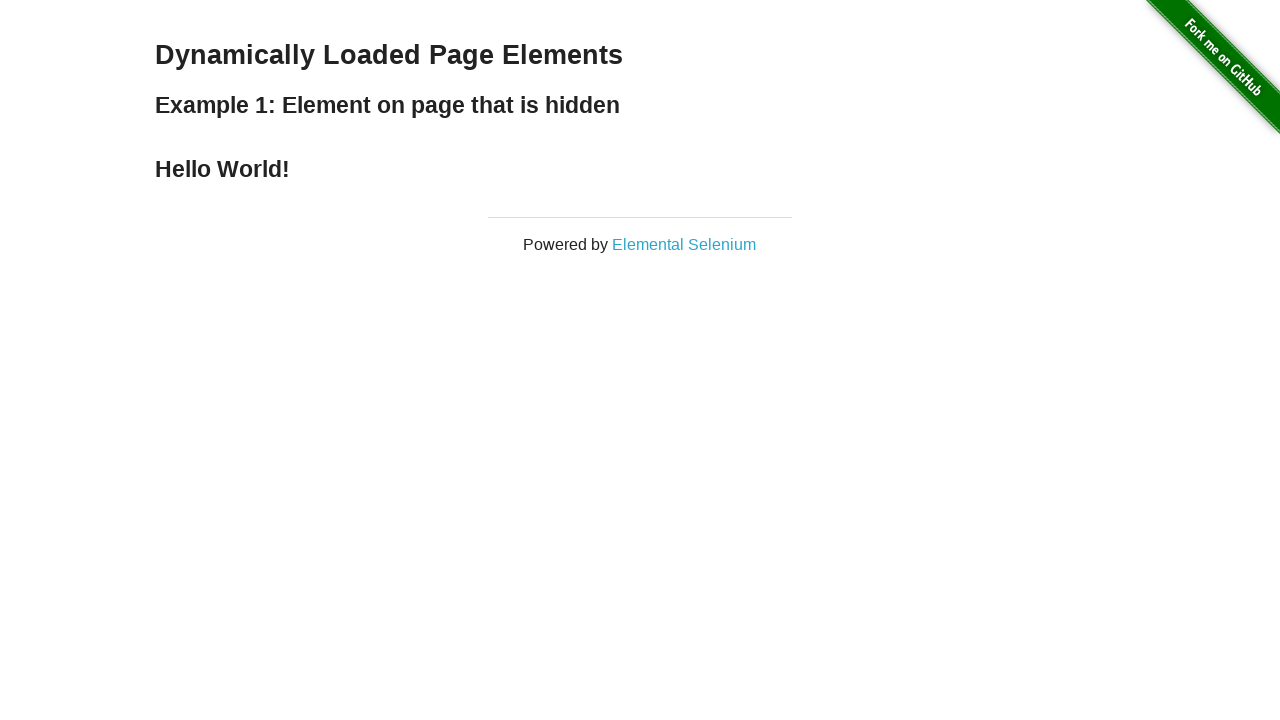